Tests dropdown selection functionality by selecting different options using various methods (by index, value, and visible text)

Starting URL: https://www.rahulshettyacademy.com/AutomationPractice/

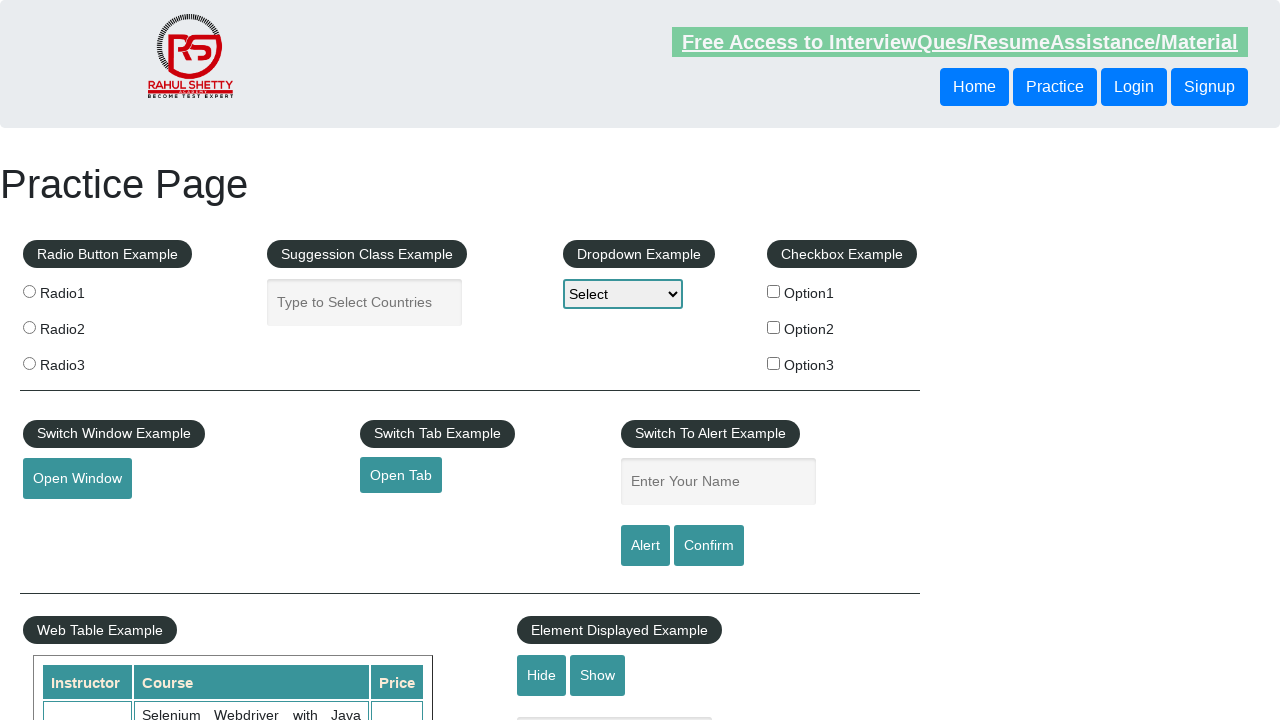

Located dropdown element with id 'dropdown-class-example'
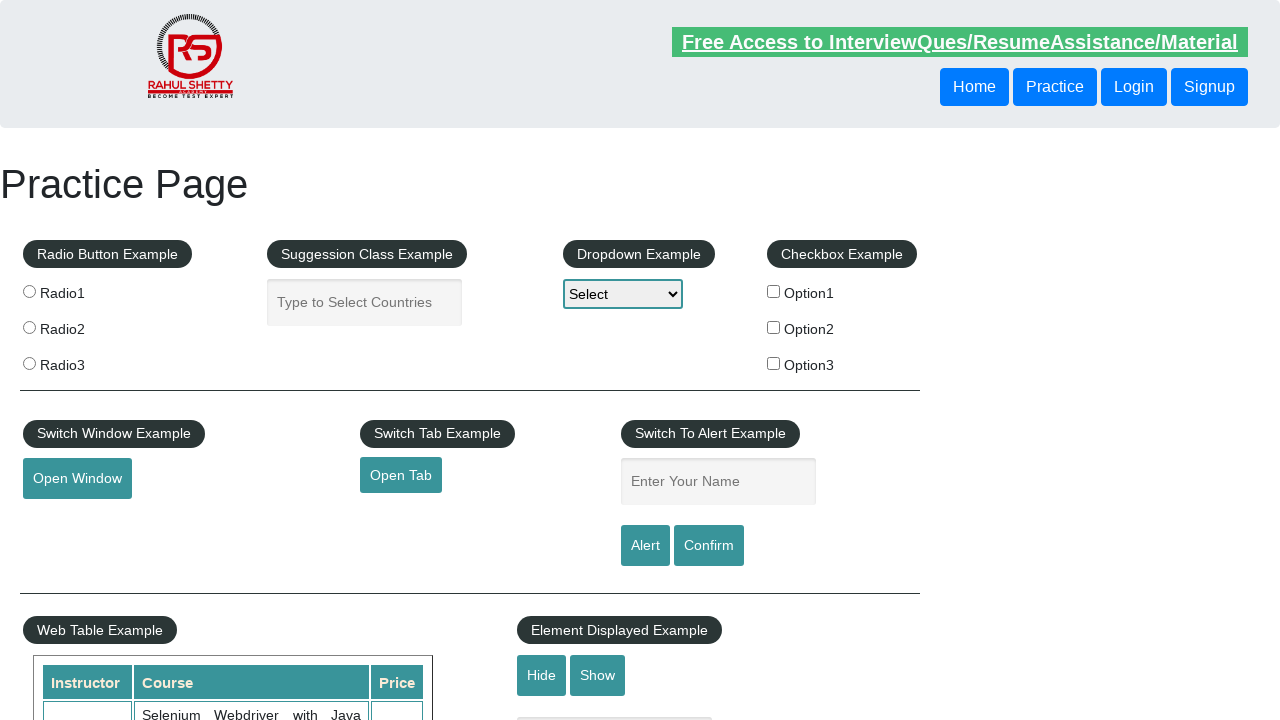

Selected dropdown option by index 1 on #dropdown-class-example
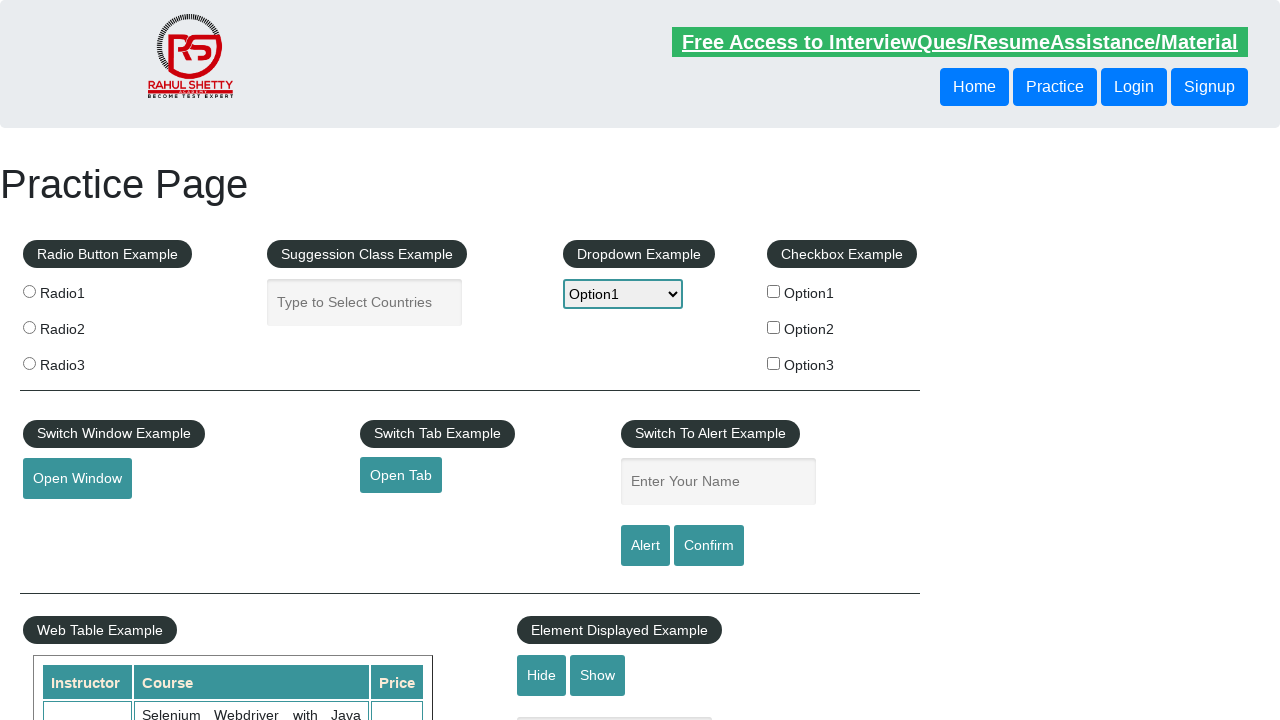

Selected dropdown option by value 'option3' on #dropdown-class-example
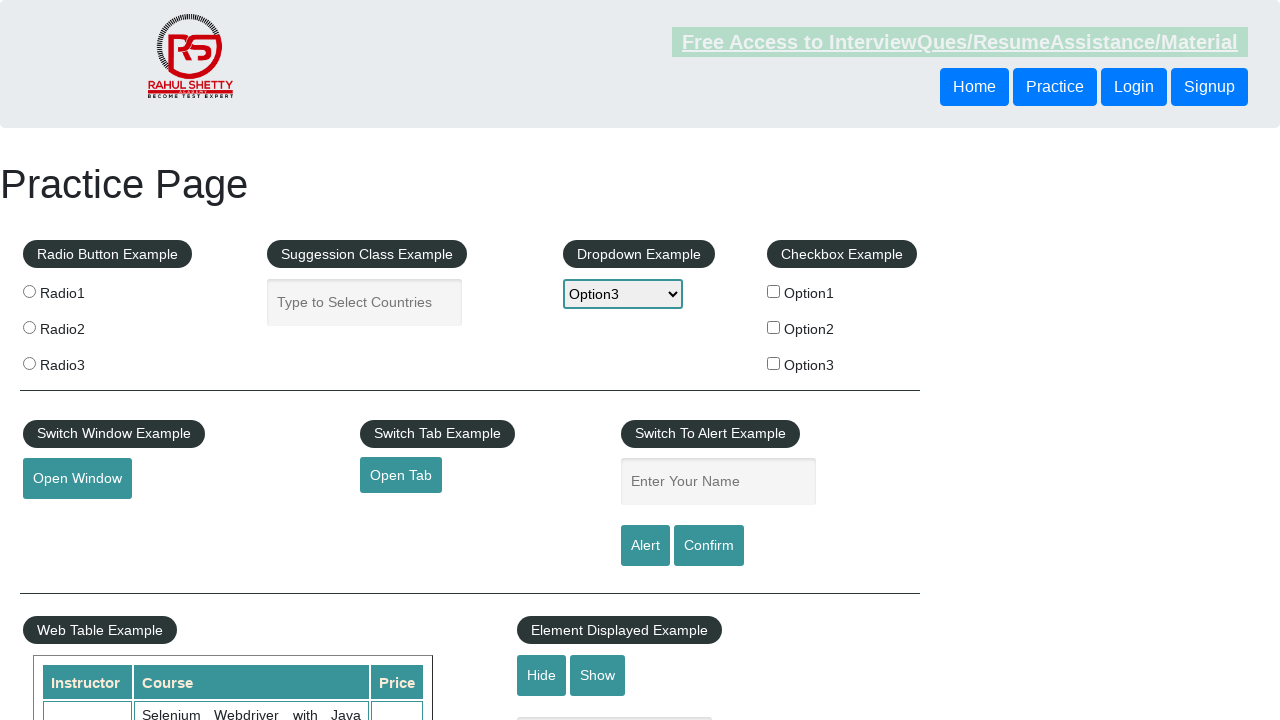

Selected dropdown option by visible text 'Option2' on #dropdown-class-example
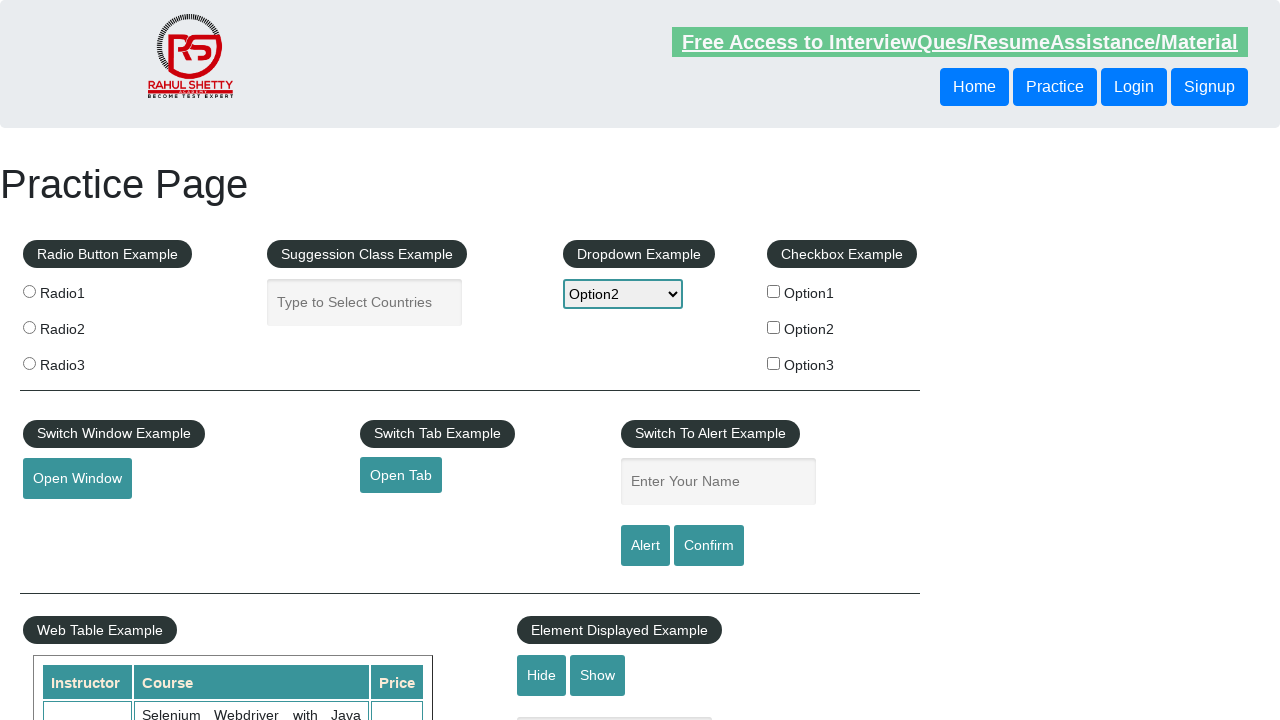

Evaluated dropdown element to check if it supports multiple selection
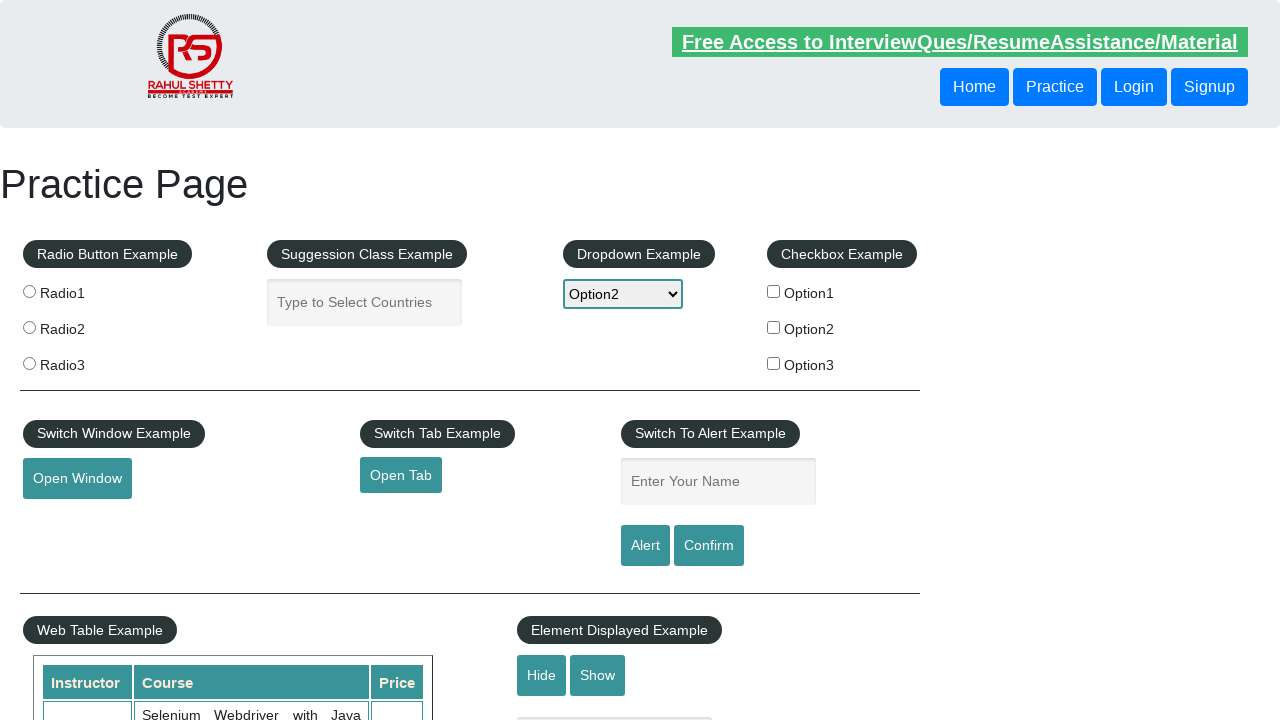

Verified dropdown is single selection (not multiple)
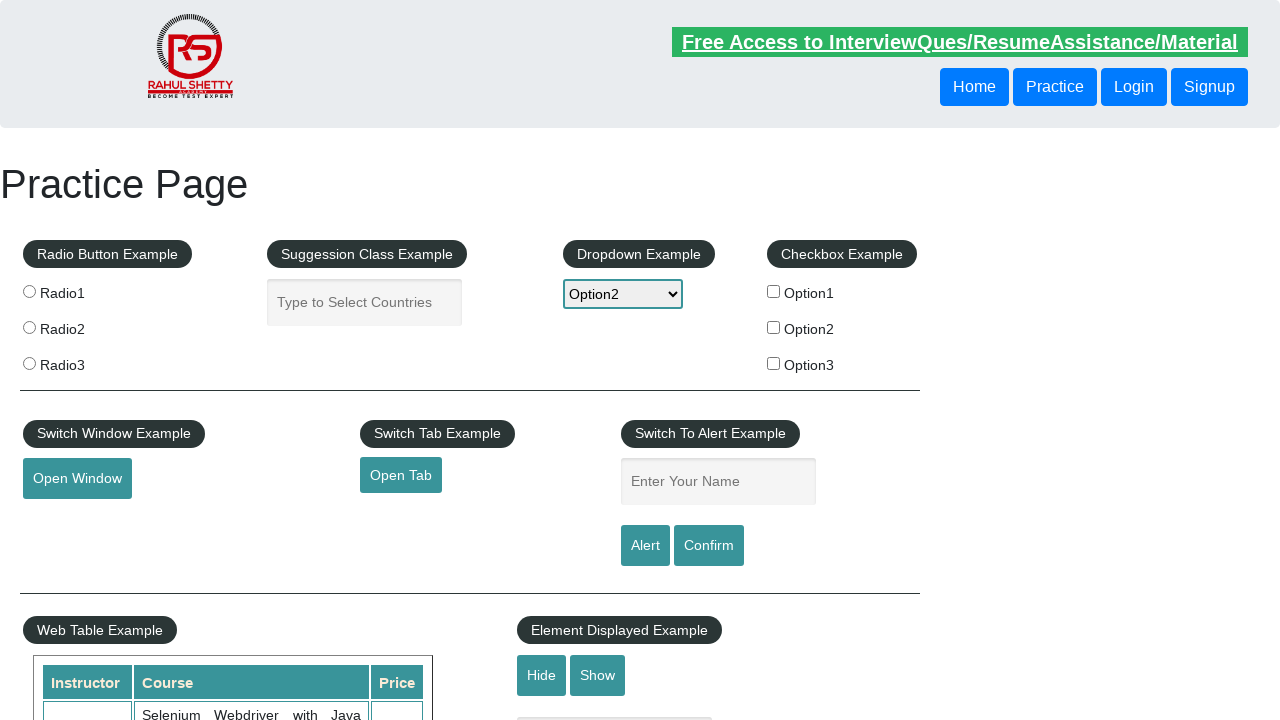

Retrieved all option text contents from dropdown
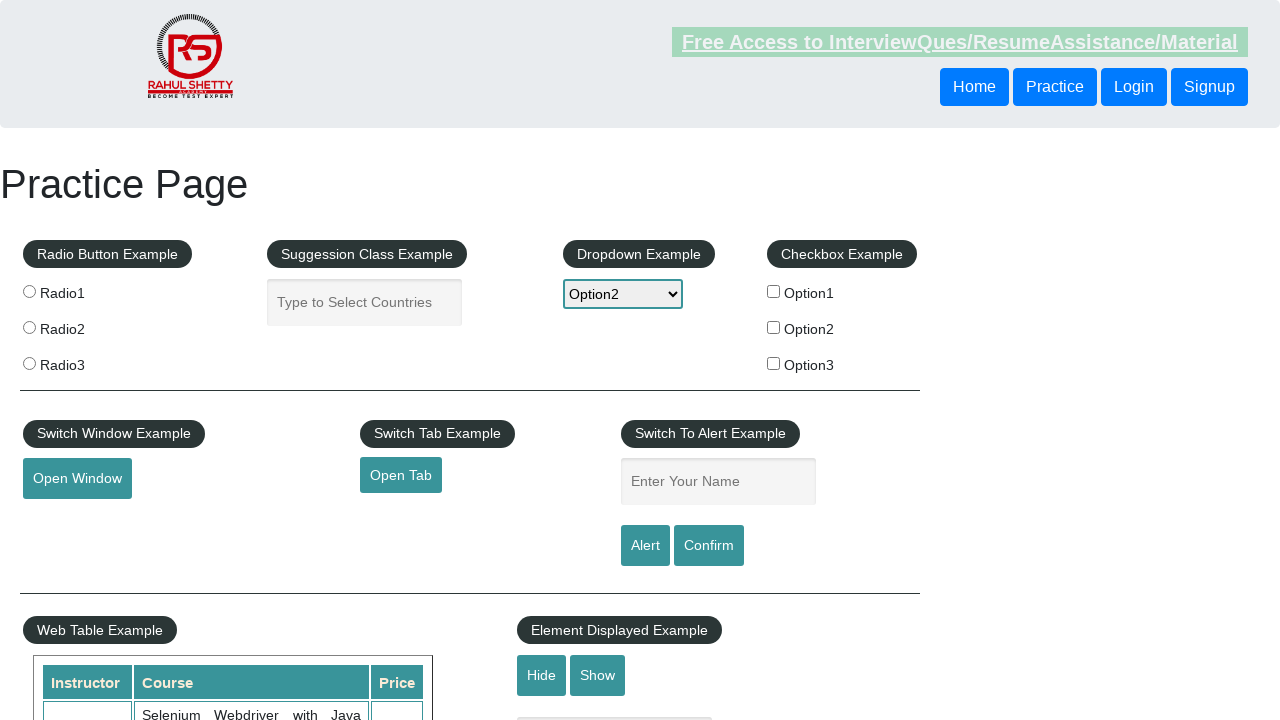

Printed dropdown option: Select
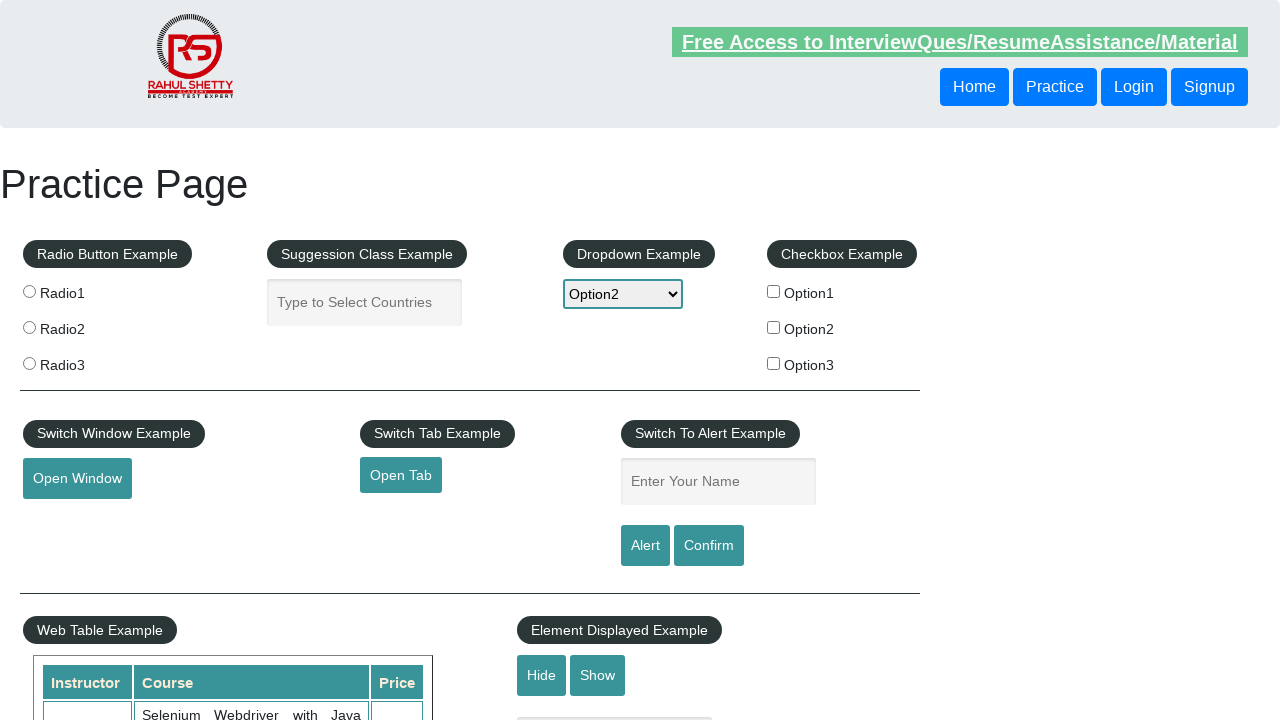

Printed dropdown option: Option1
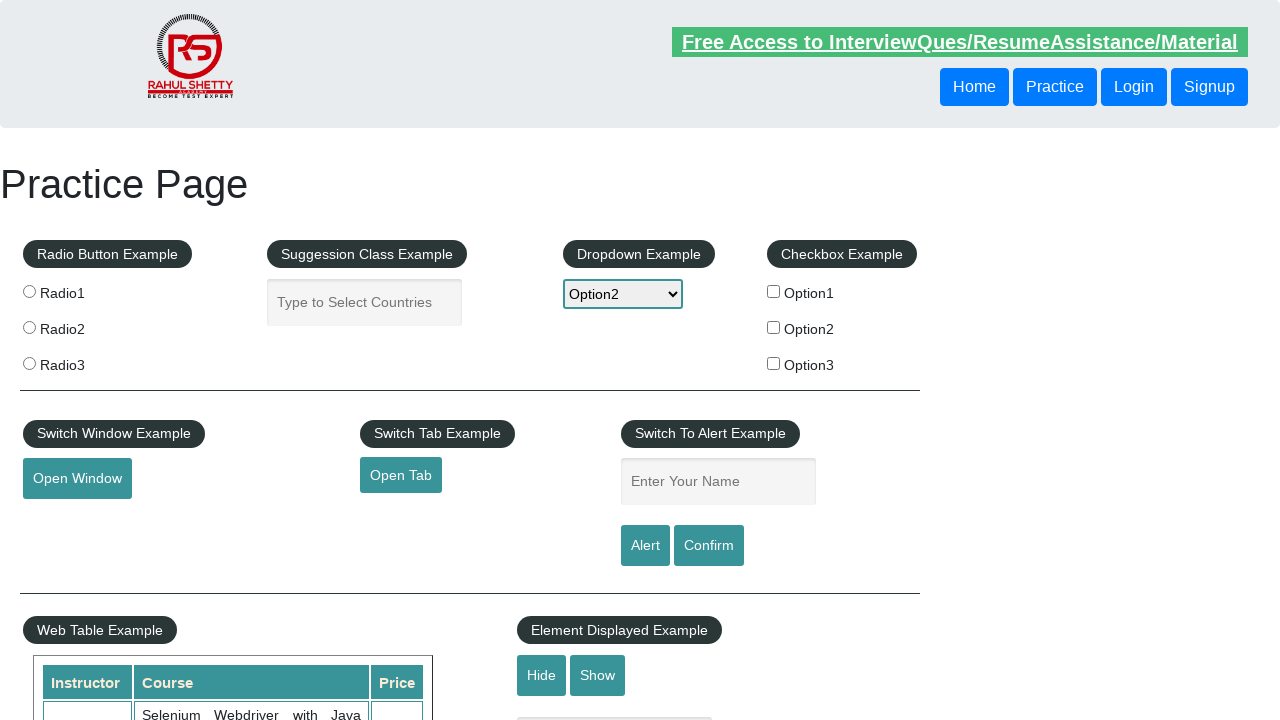

Printed dropdown option: Option2
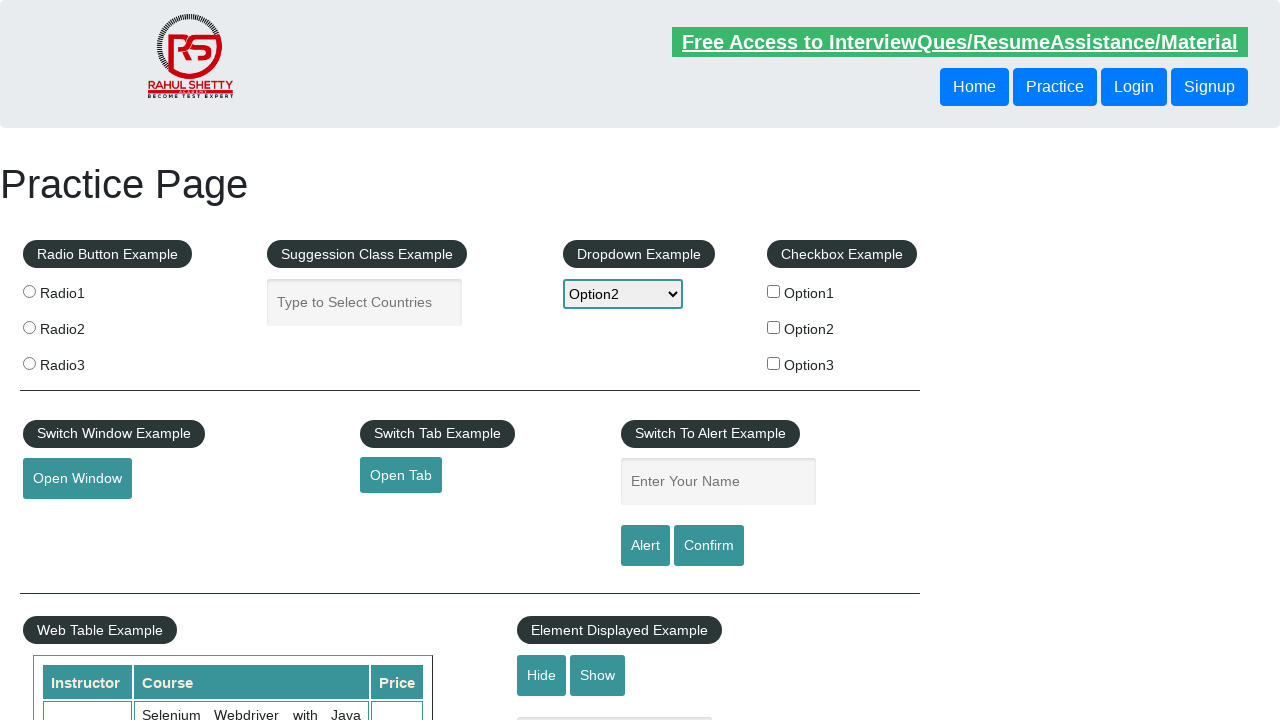

Printed dropdown option: Option3
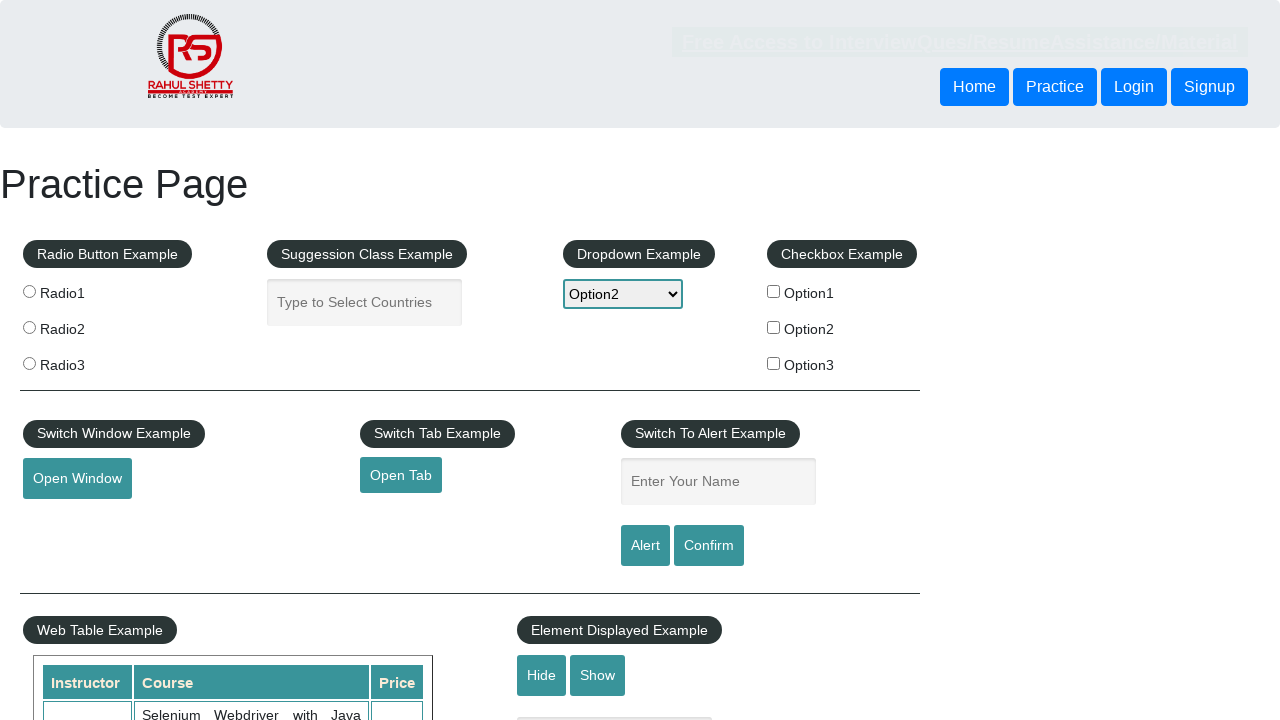

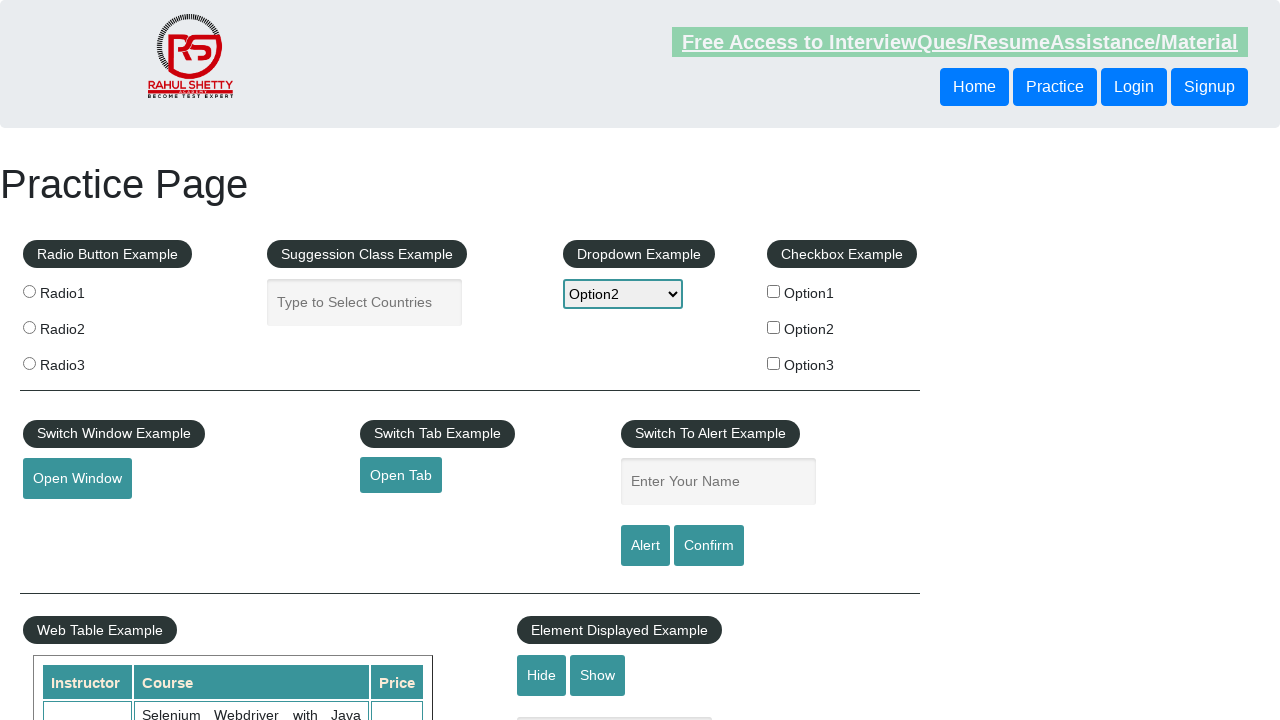